Navigates to a Taiwanese real estate listing page and waits for the page to load to verify the page title is accessible

Starting URL: https://newhouse.591.com.tw/housing-list-6.html

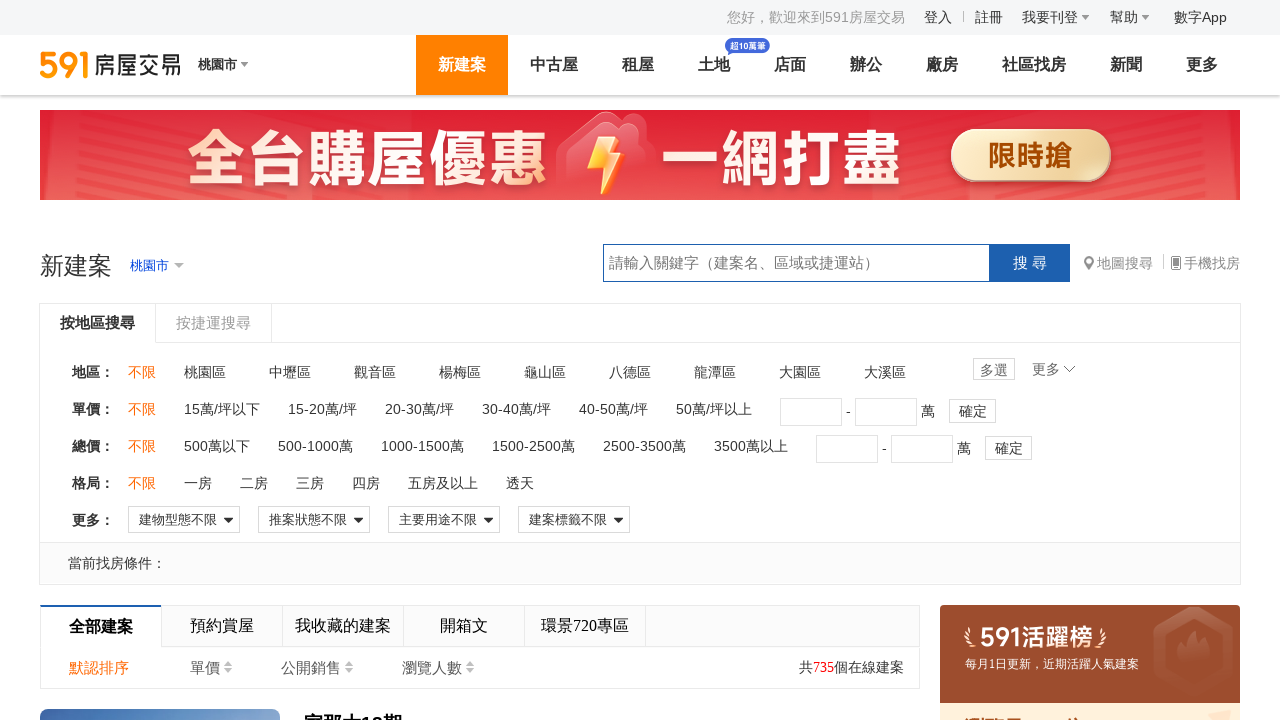

Navigated to Taiwanese real estate listing page
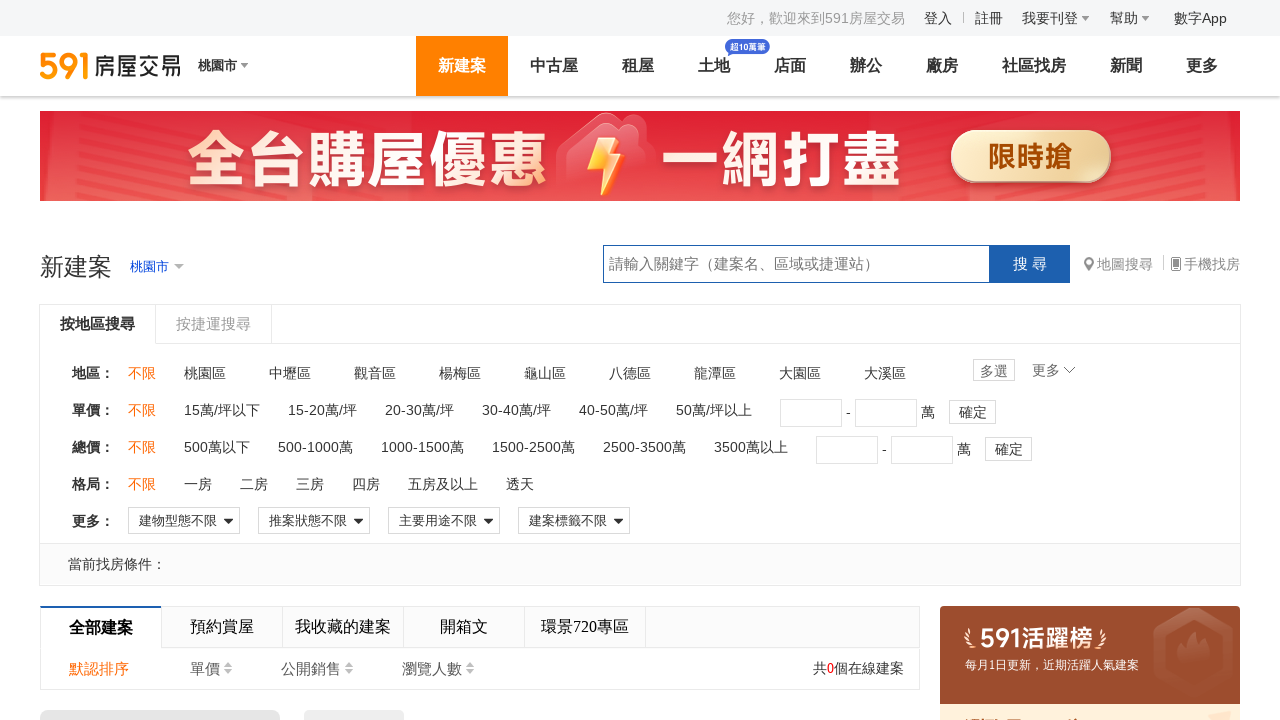

Page DOM content loaded
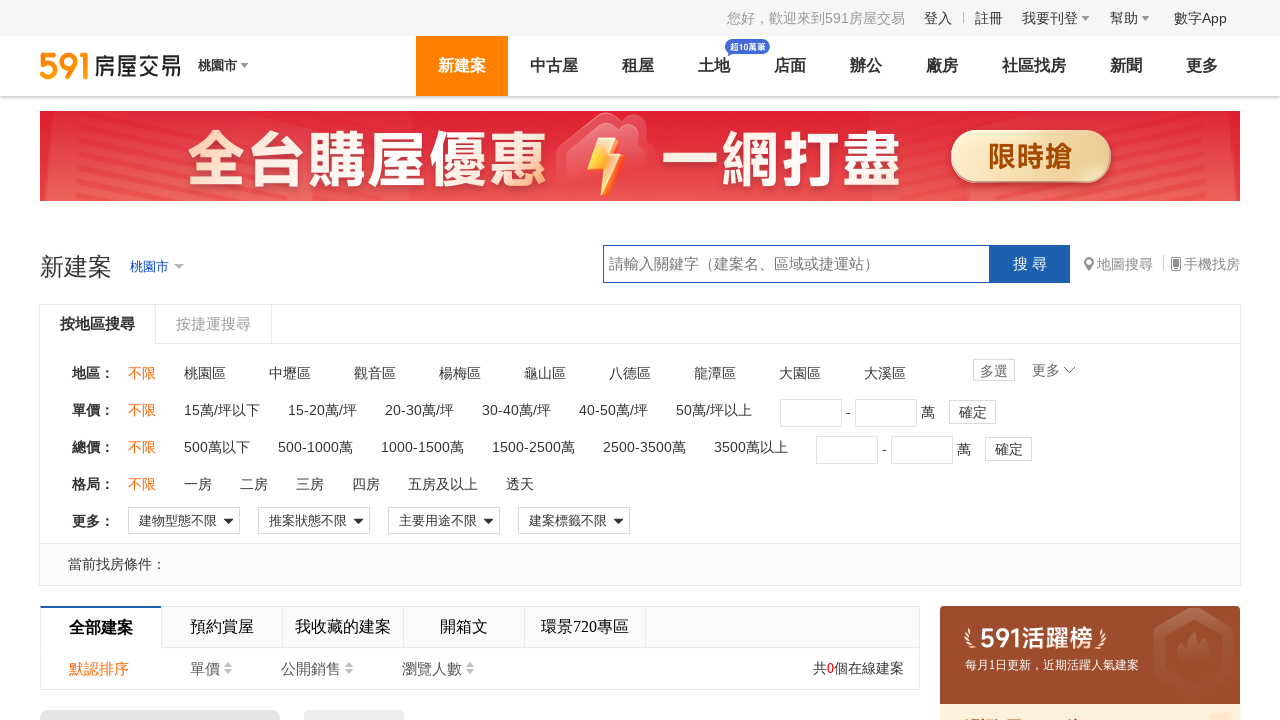

Page body element is present and accessible
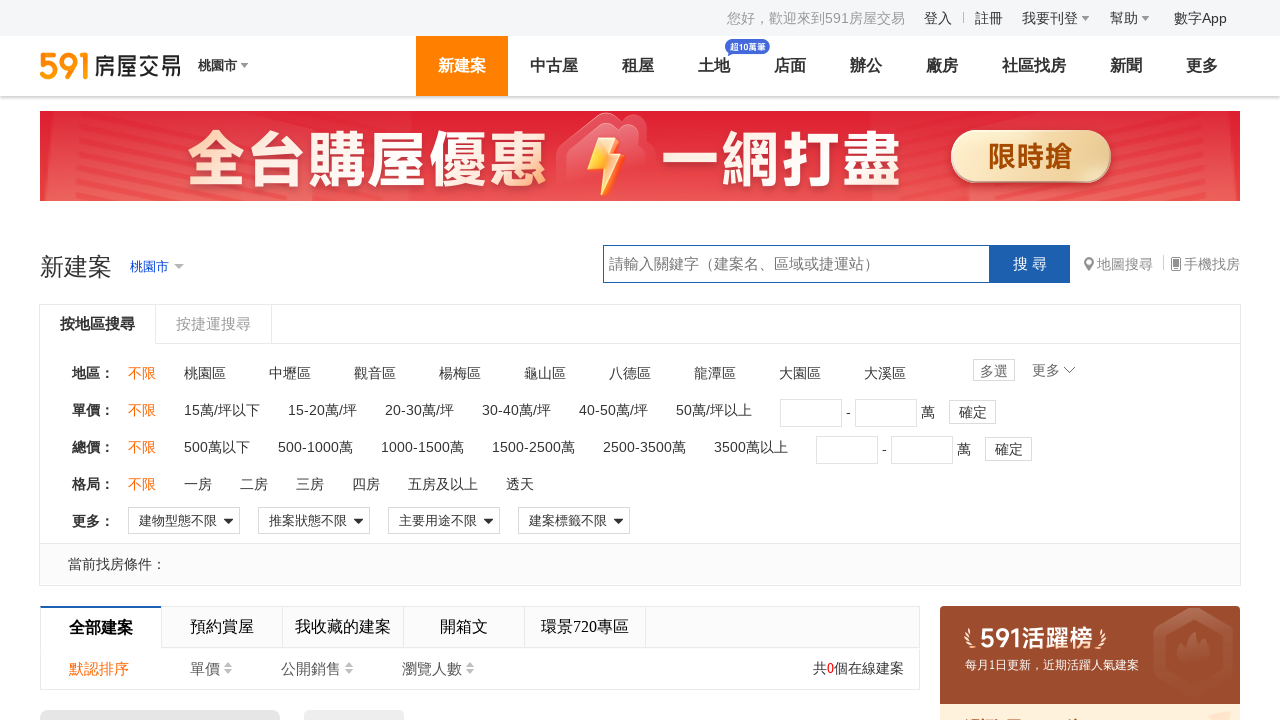

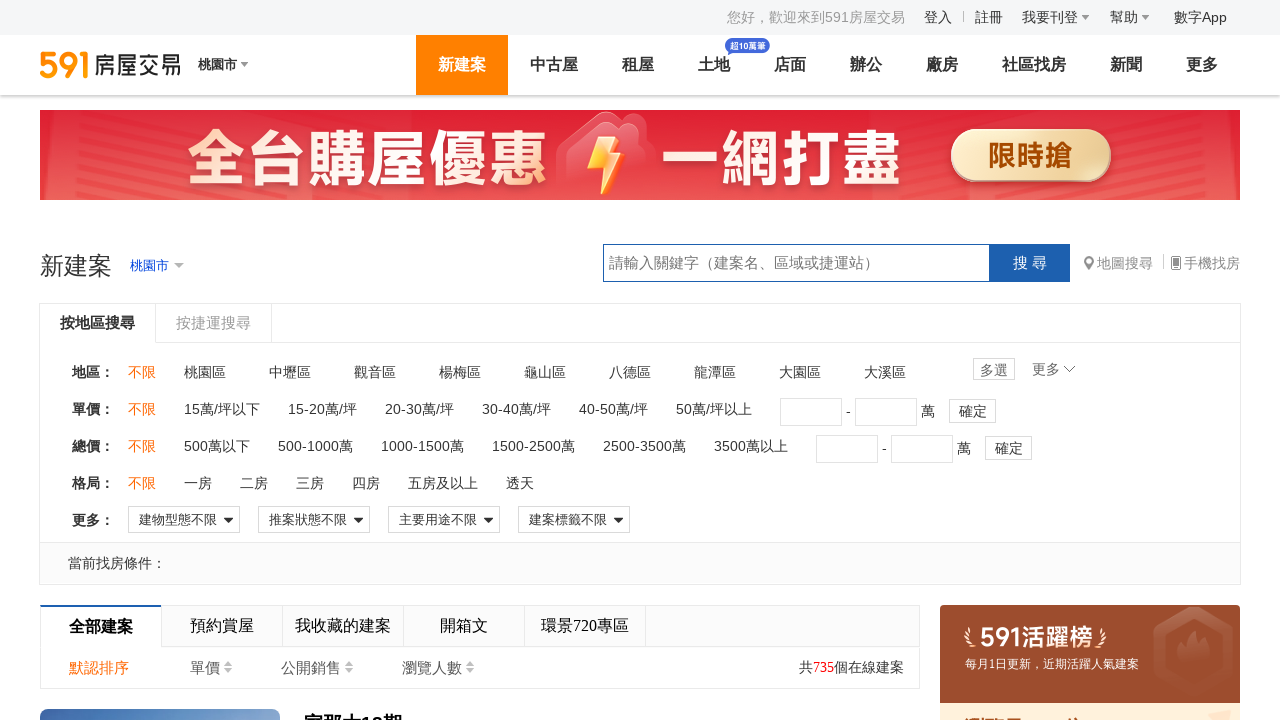